Tests JavaScript prompt alert functionality by clicking a button to trigger a prompt, entering text into the alert, accepting it, and verifying the entered text is displayed on the page.

Starting URL: https://demoqa.com/alerts

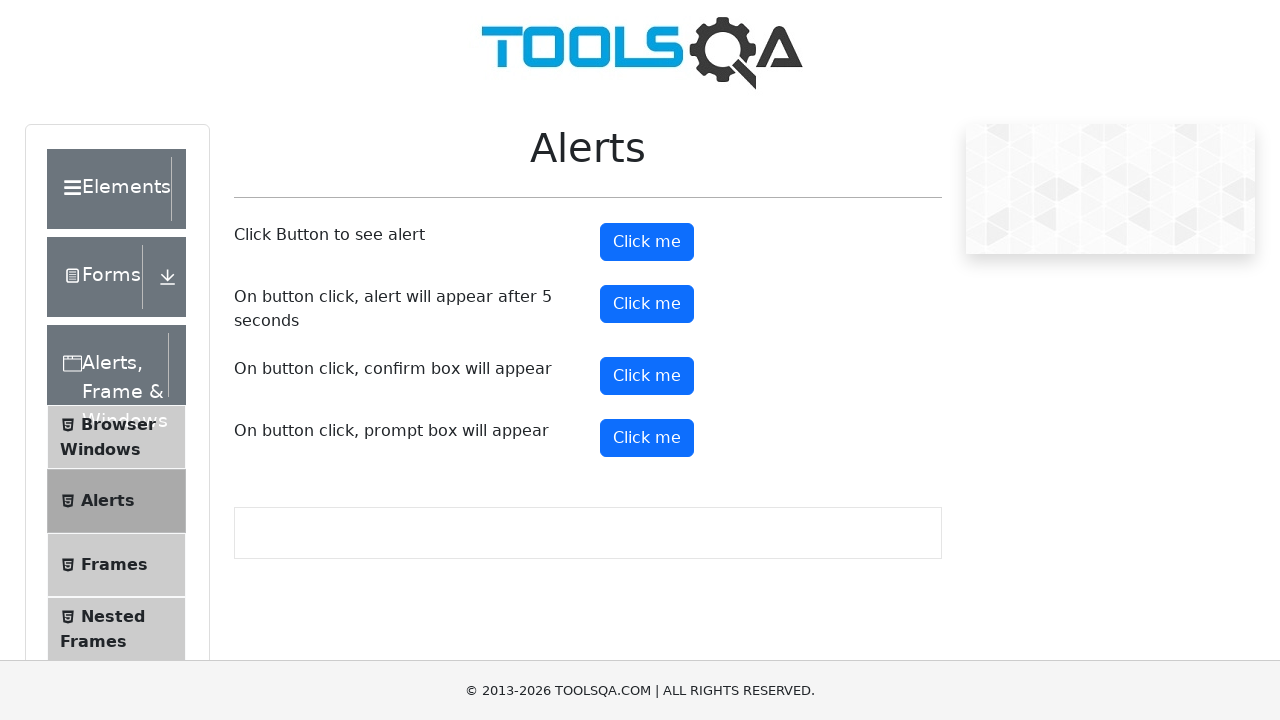

Set up dialog handler for prompt alert
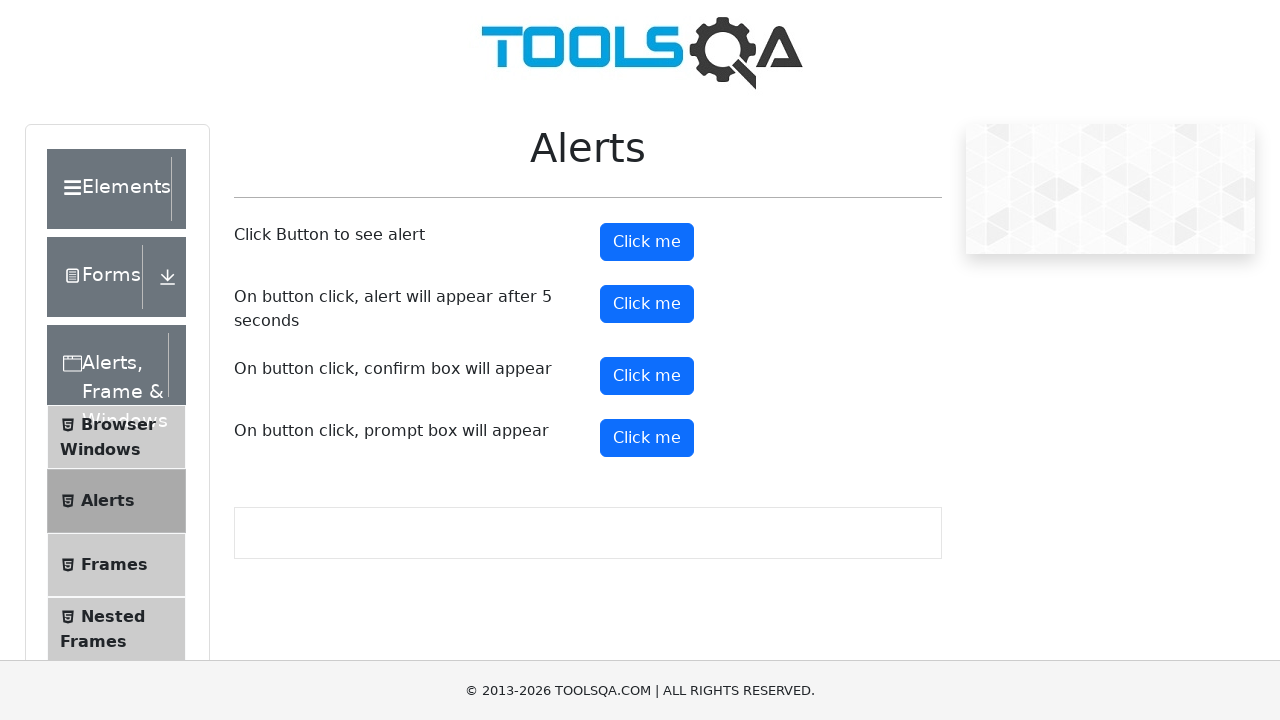

Clicked prompt button to trigger alert at (647, 438) on #promtButton
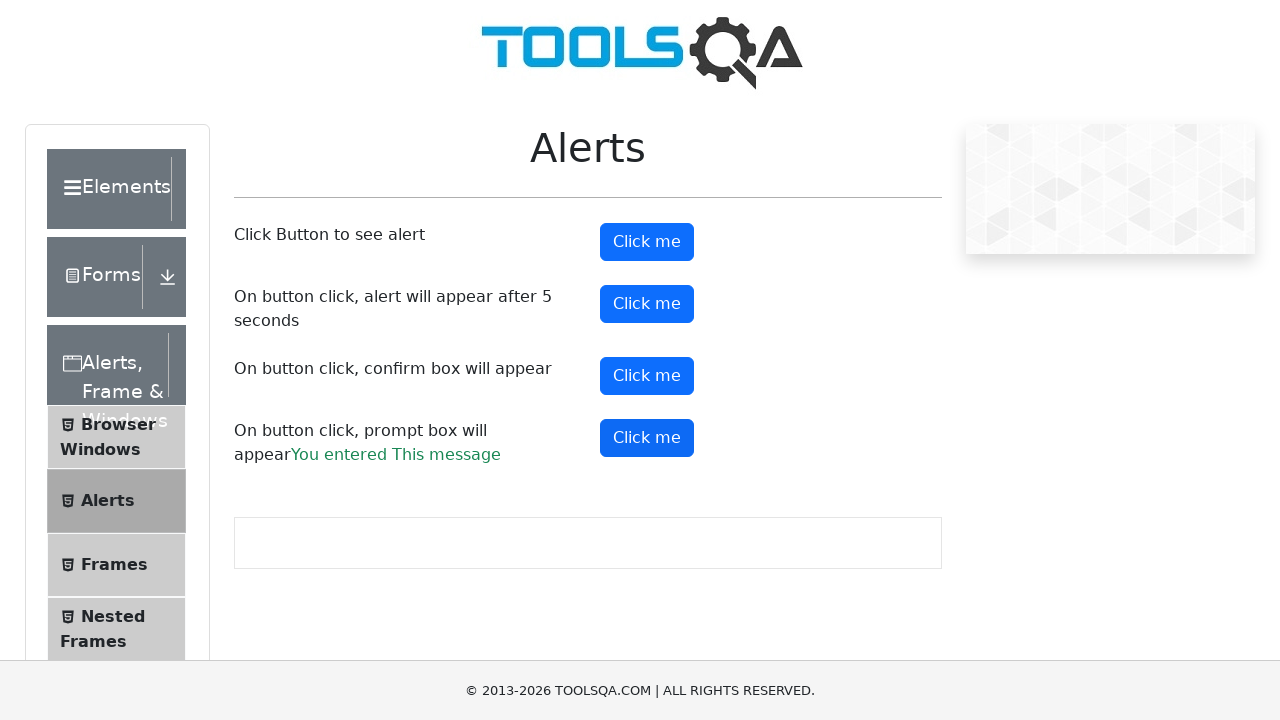

Prompt result element appeared on page
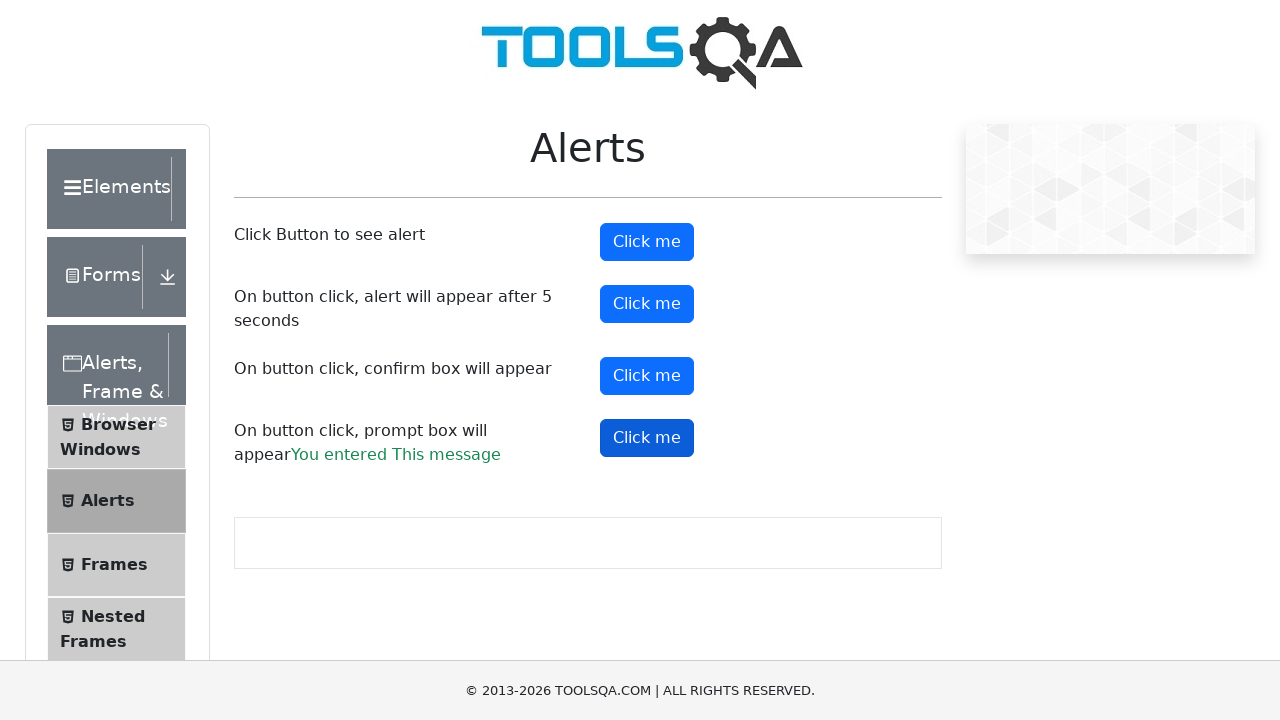

Retrieved prompt result text: 'You entered This message'
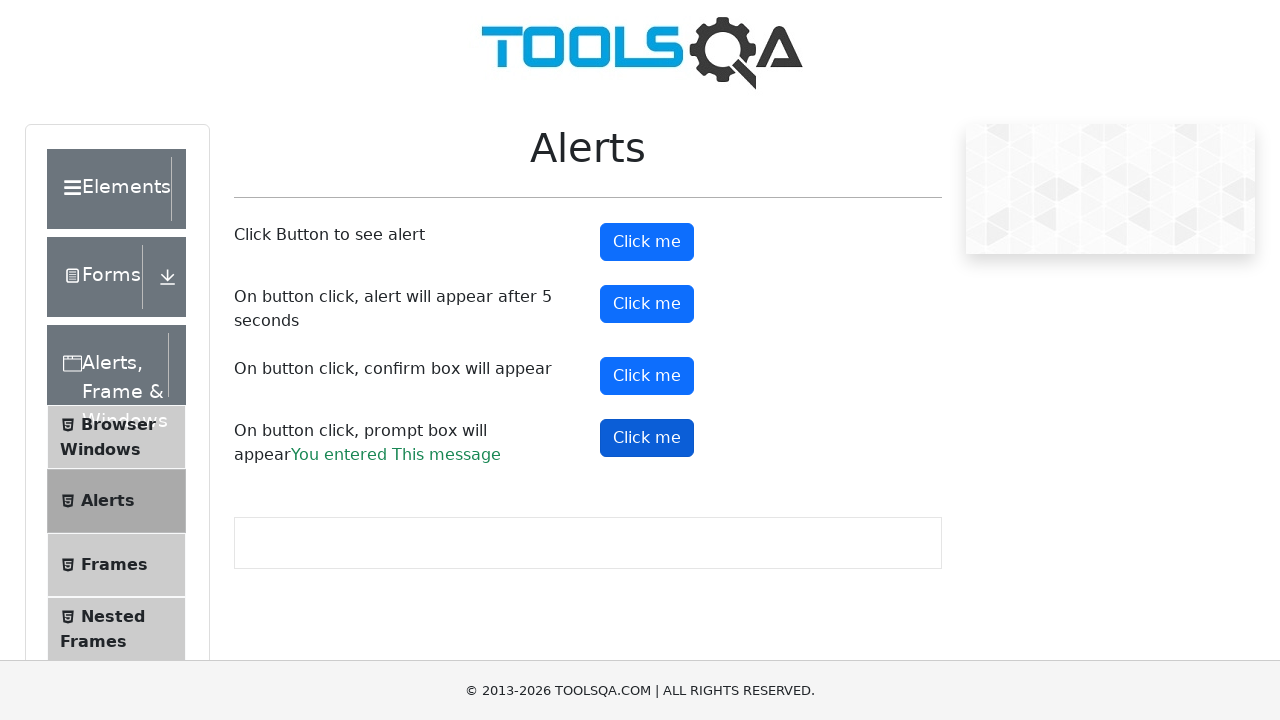

Verified prompt result matches expected message: 'You entered This message'
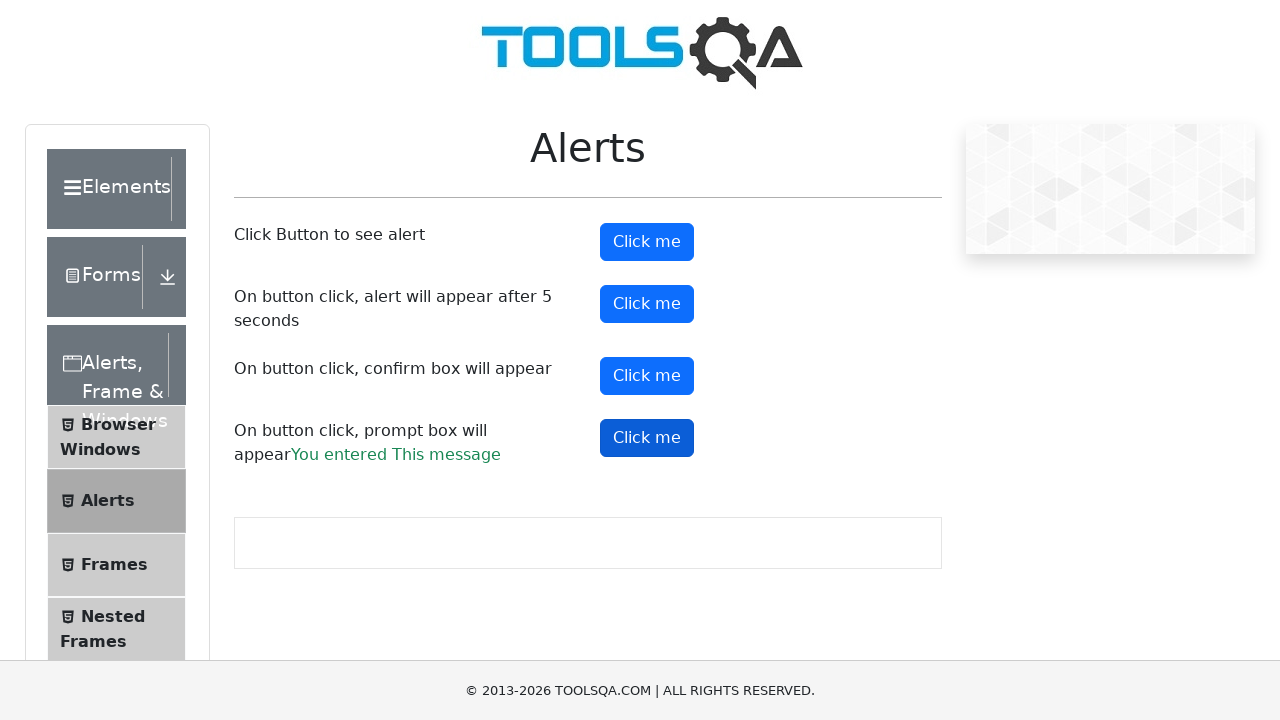

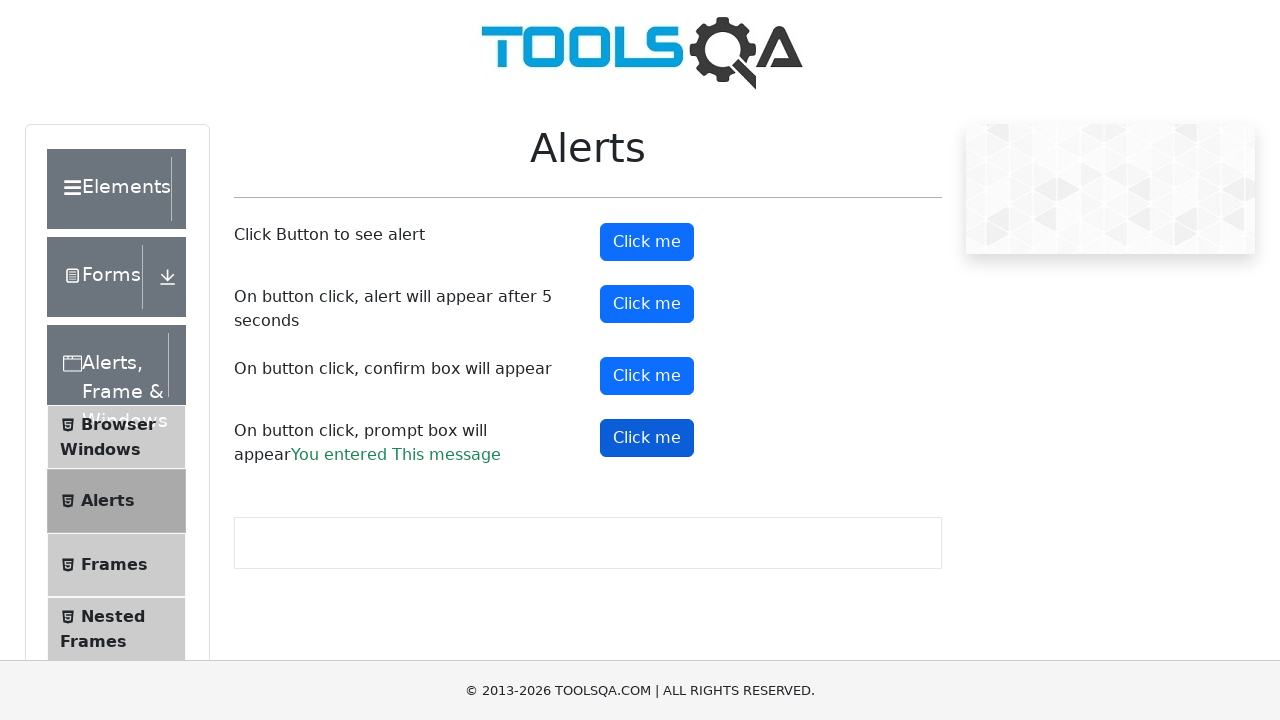